Tests finding a dynamic element on the Disappearing Elements page by clicking through to the page and attempting to locate a gallery element that may appear/disappear on refresh

Starting URL: http://the-internet.herokuapp.com/

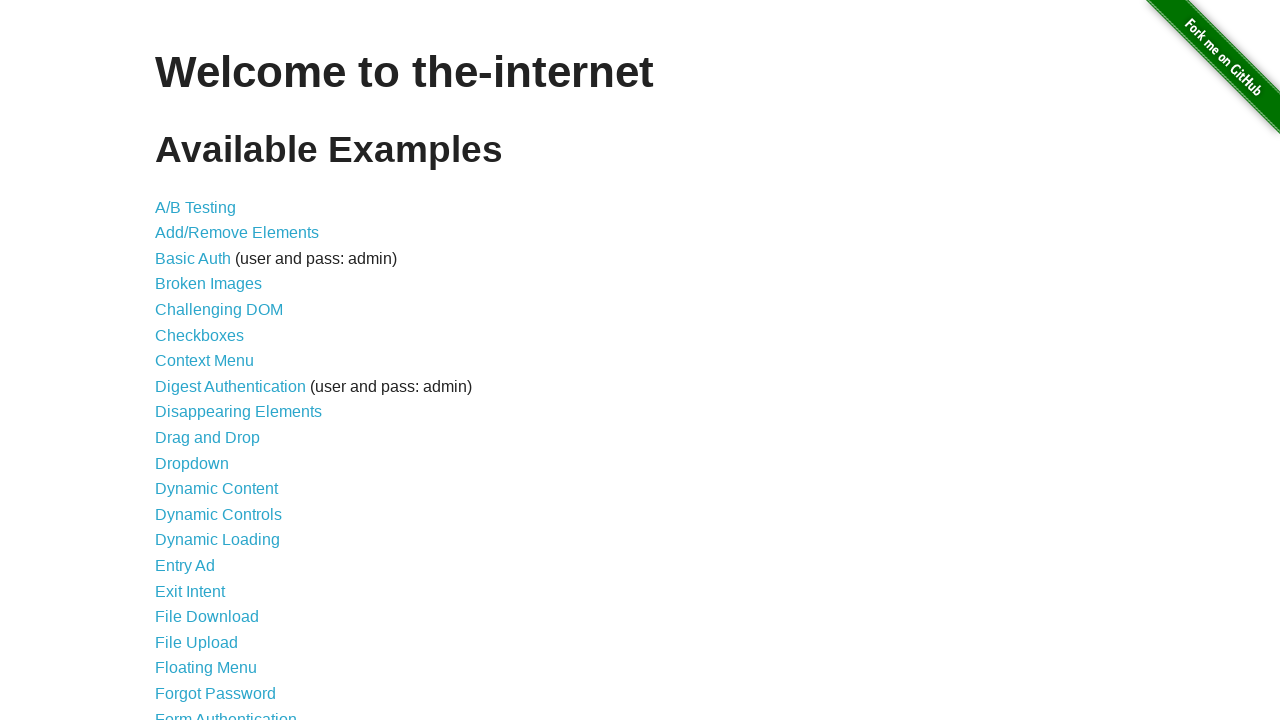

Clicked on Disappearing Elements link at (238, 412) on text=Disappearing Elements
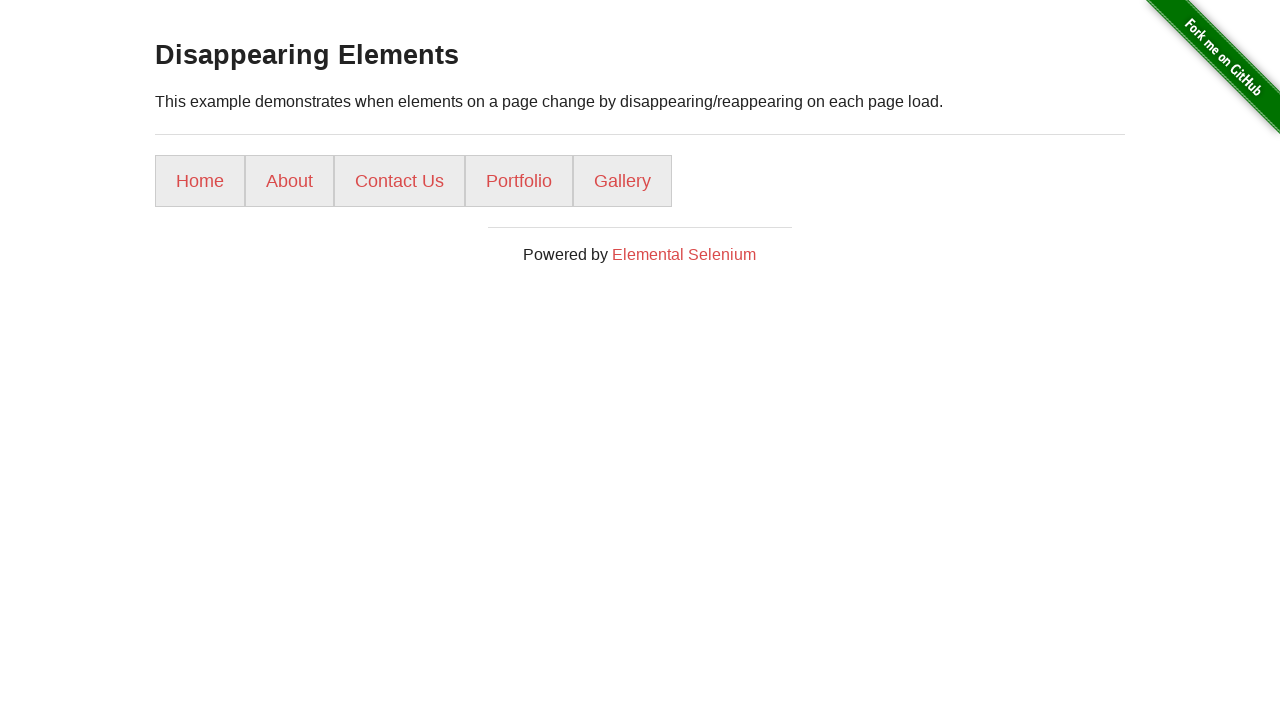

Content area loaded
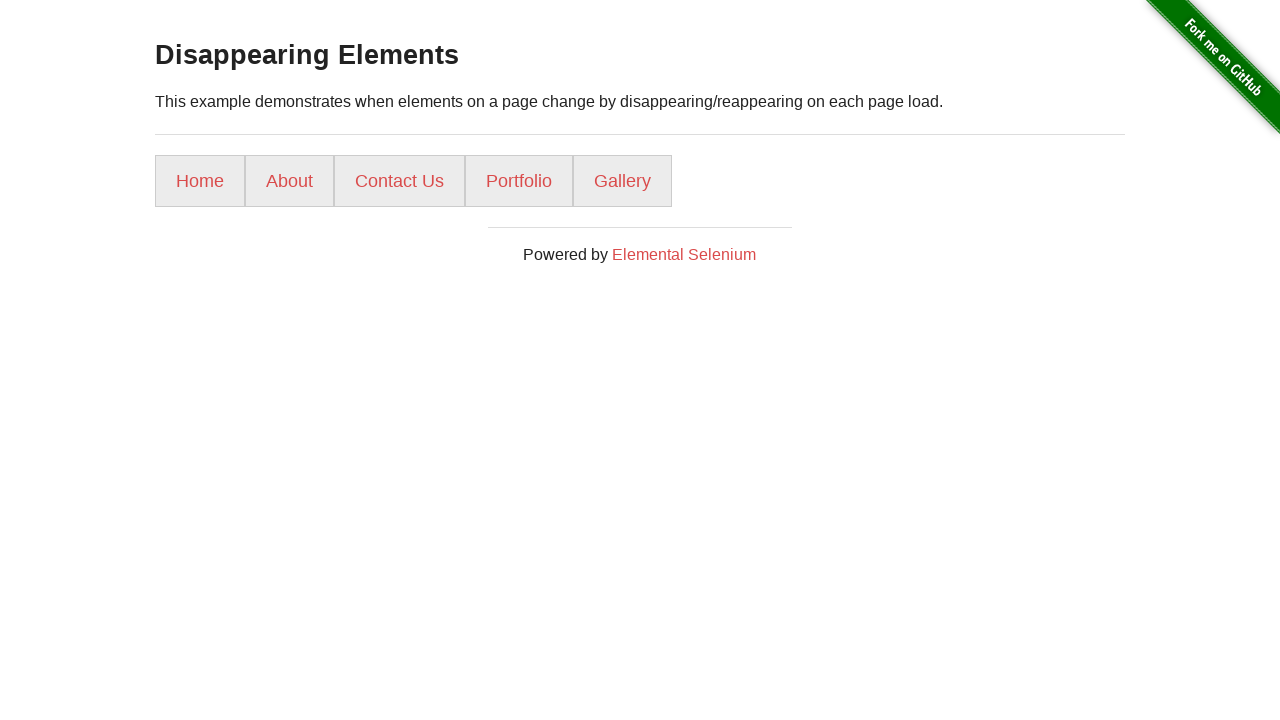

Found dynamic 5th element (Gallery) on attempt 1
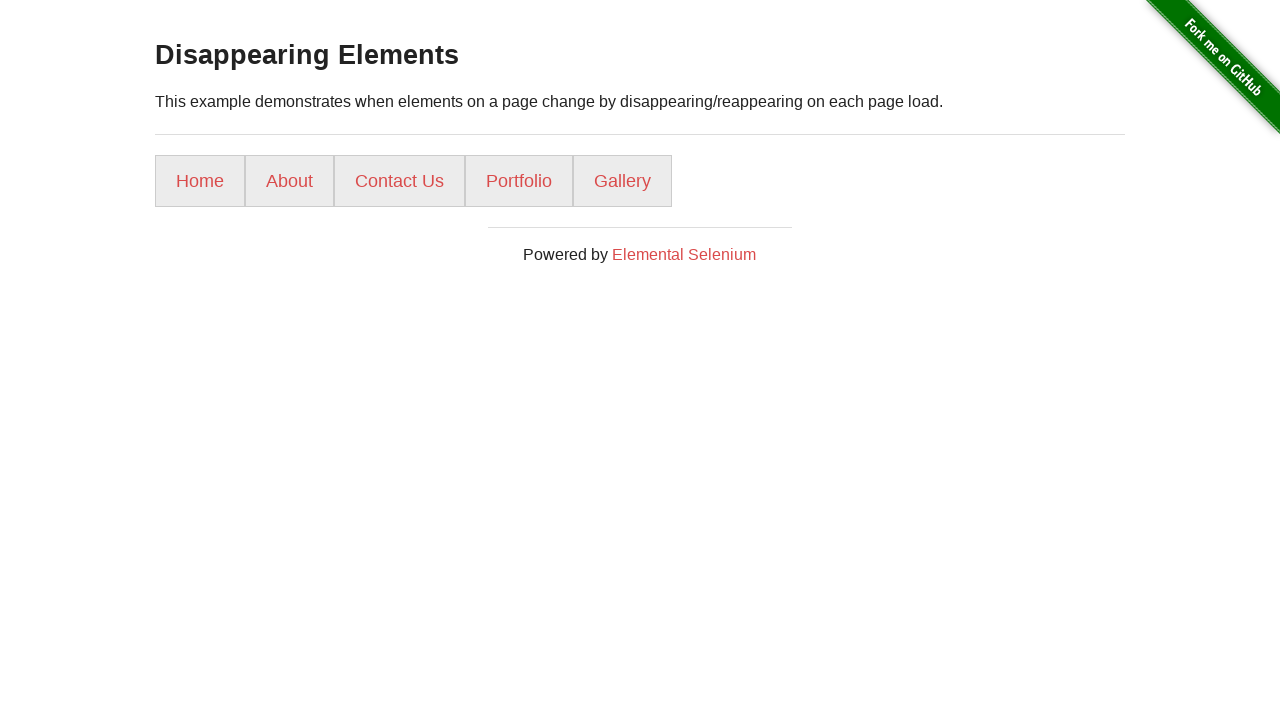

Clicked on the Gallery element at (622, 181) on xpath=//*[@id="content"]/div/ul/li[5]/a
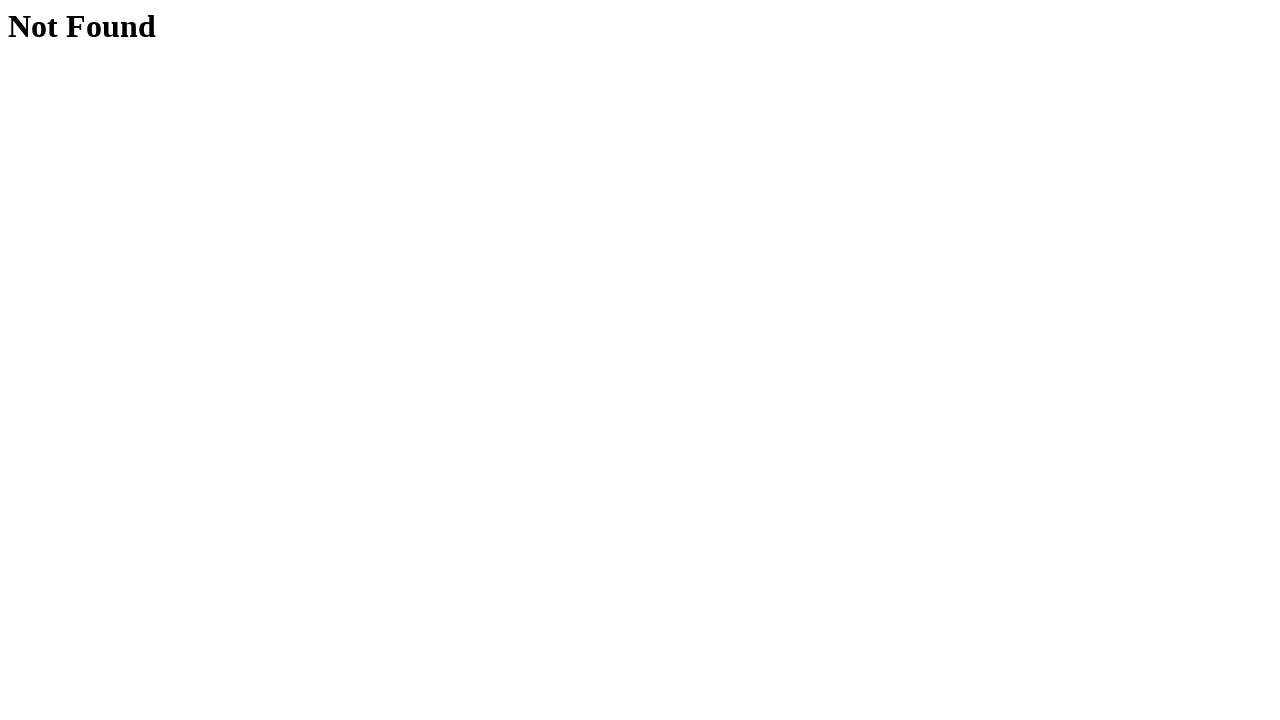

Page stabilized (networkidle state)
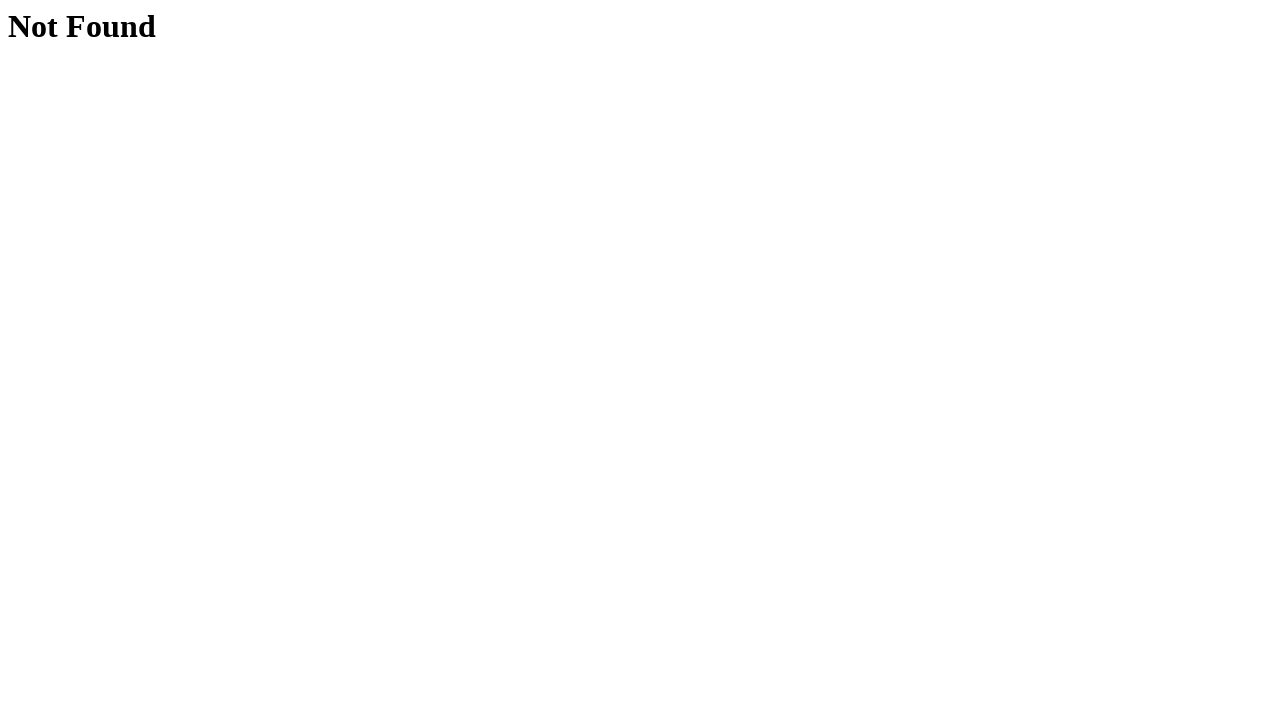

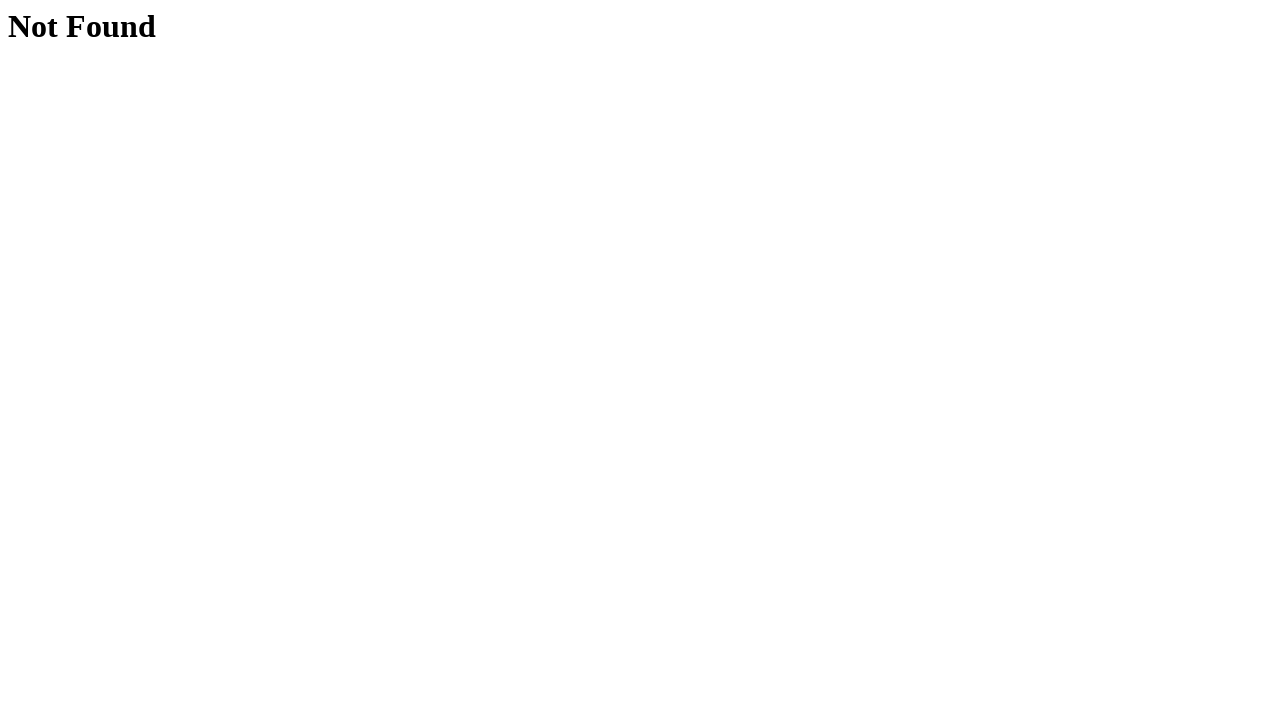